Tests mobile responsiveness by setting a mobile viewport size and verifying that content adapts properly with hero section remaining visible.

Starting URL: https://www.blessbox.org

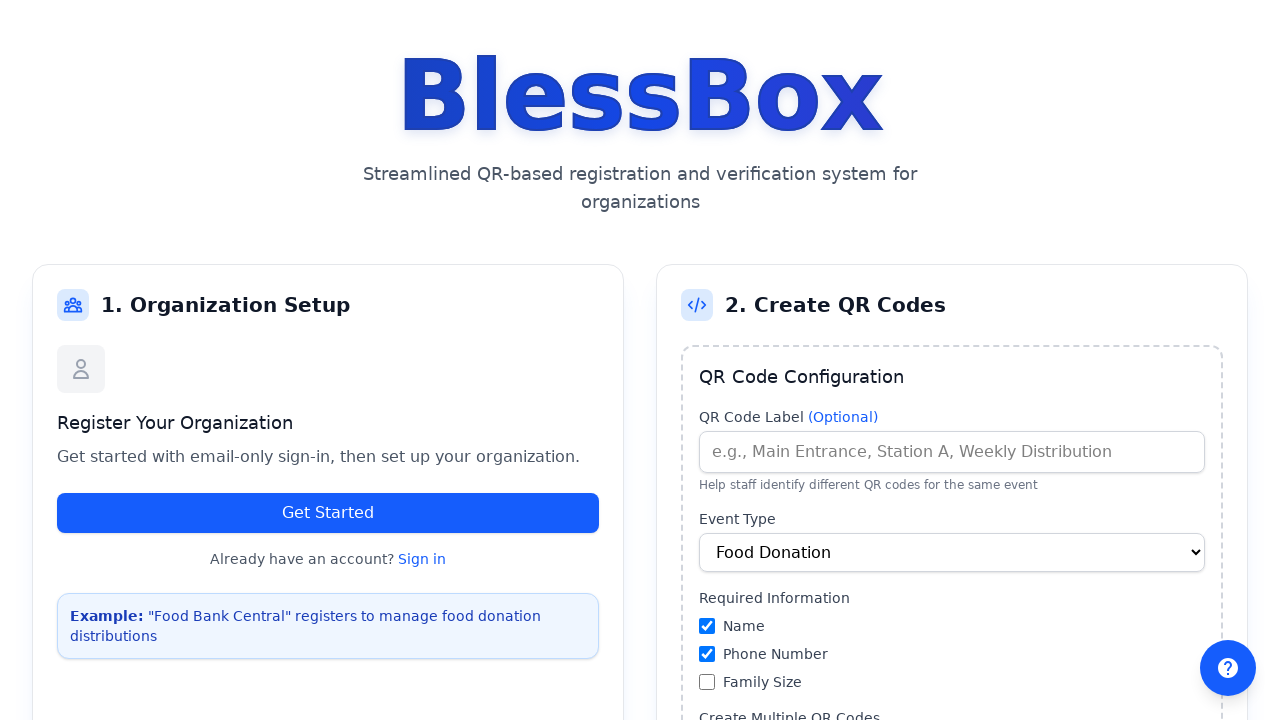

Set viewport to mobile size (375x667)
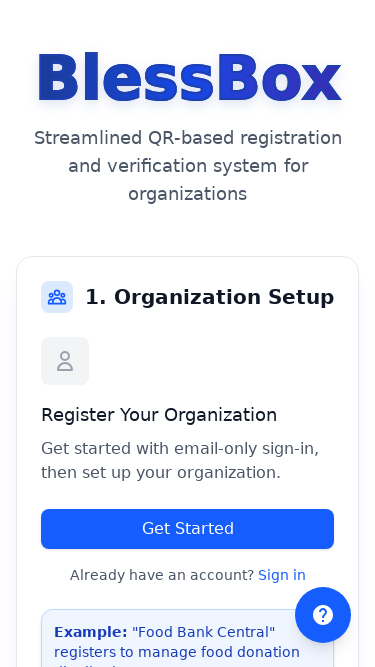

Reloaded page with mobile viewport
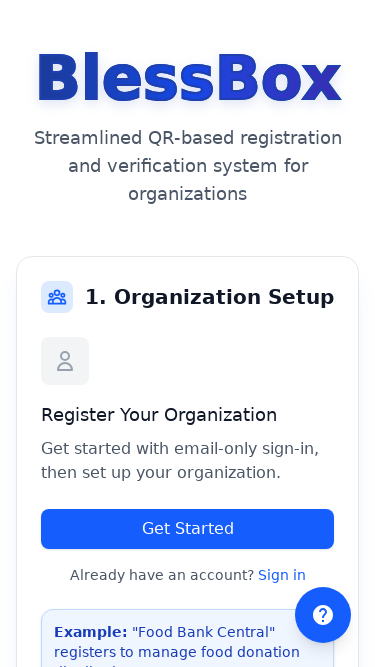

Hero section is visible on mobile viewport
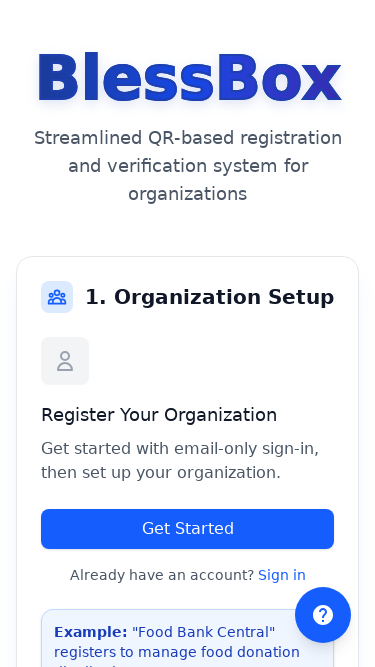

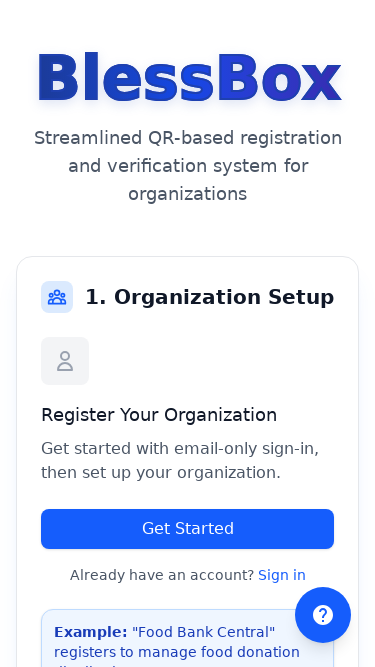